Tests that the main section and footer become visible when items are added to the todo list.

Starting URL: https://demo.playwright.dev/todomvc

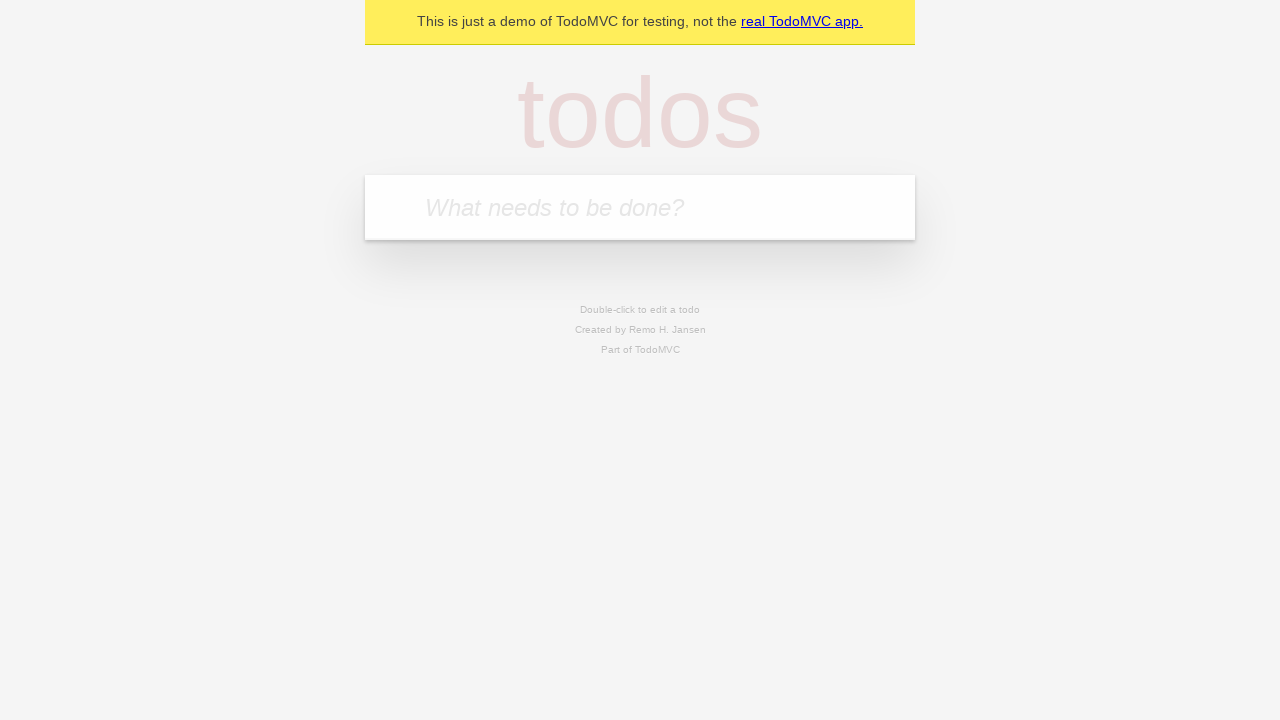

Filled todo input field with 'buy some cheese' on internal:attr=[placeholder="What needs to be done?"i]
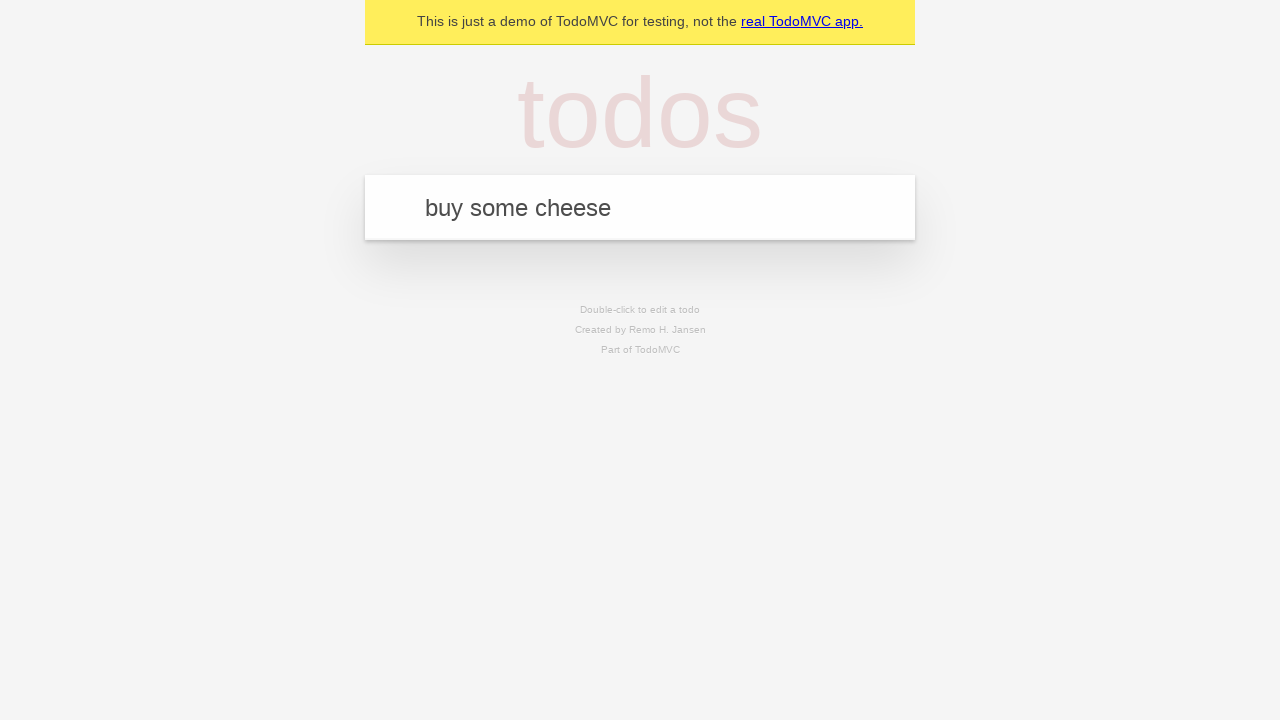

Pressed Enter to add todo item on internal:attr=[placeholder="What needs to be done?"i]
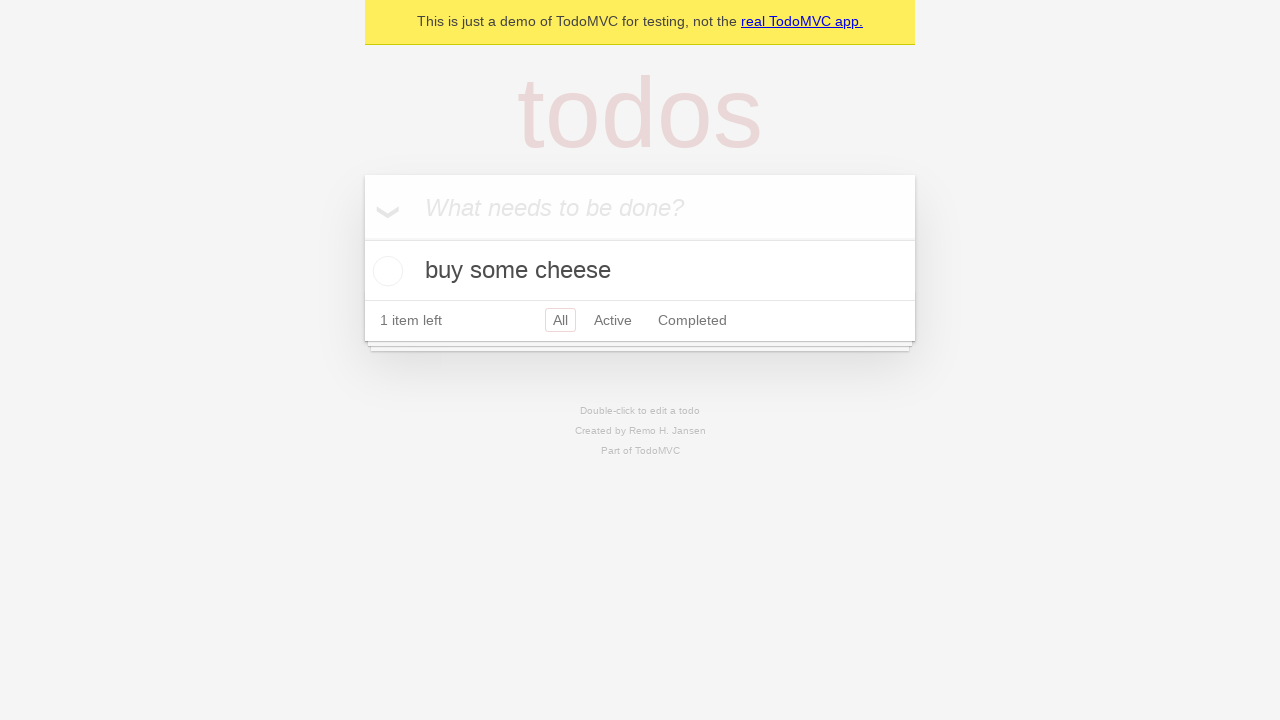

Main section became visible
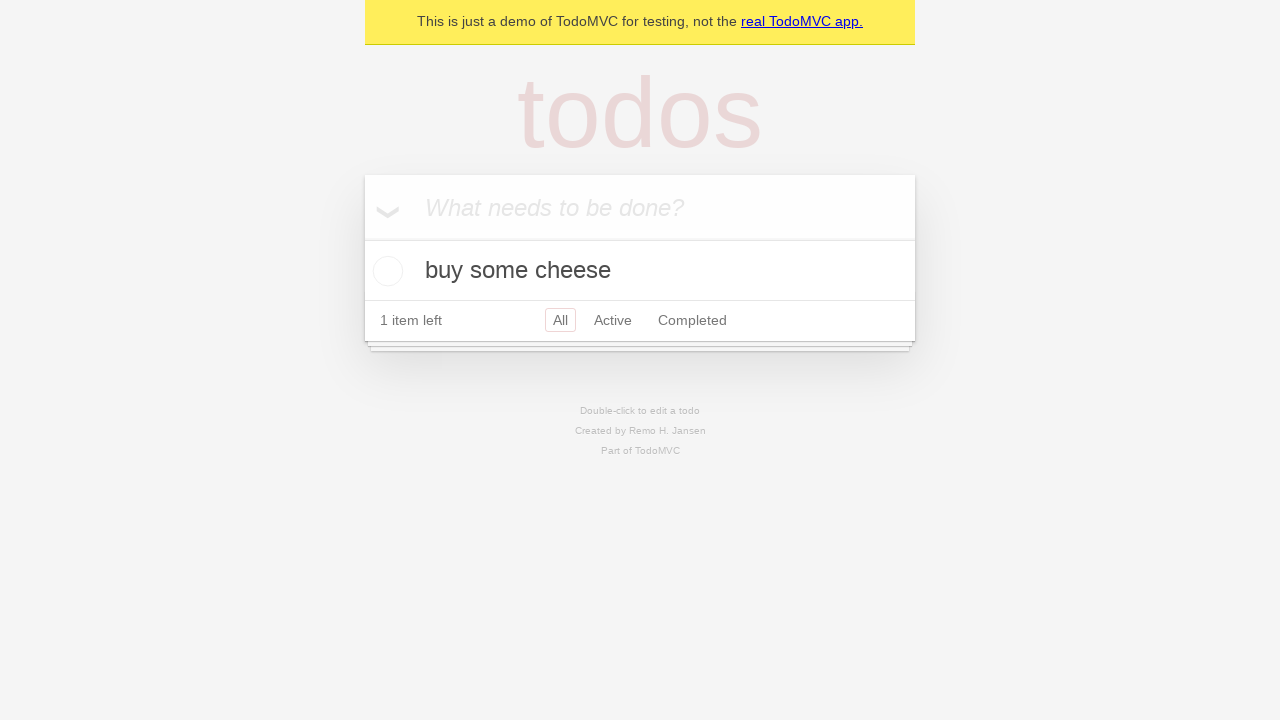

Footer section became visible
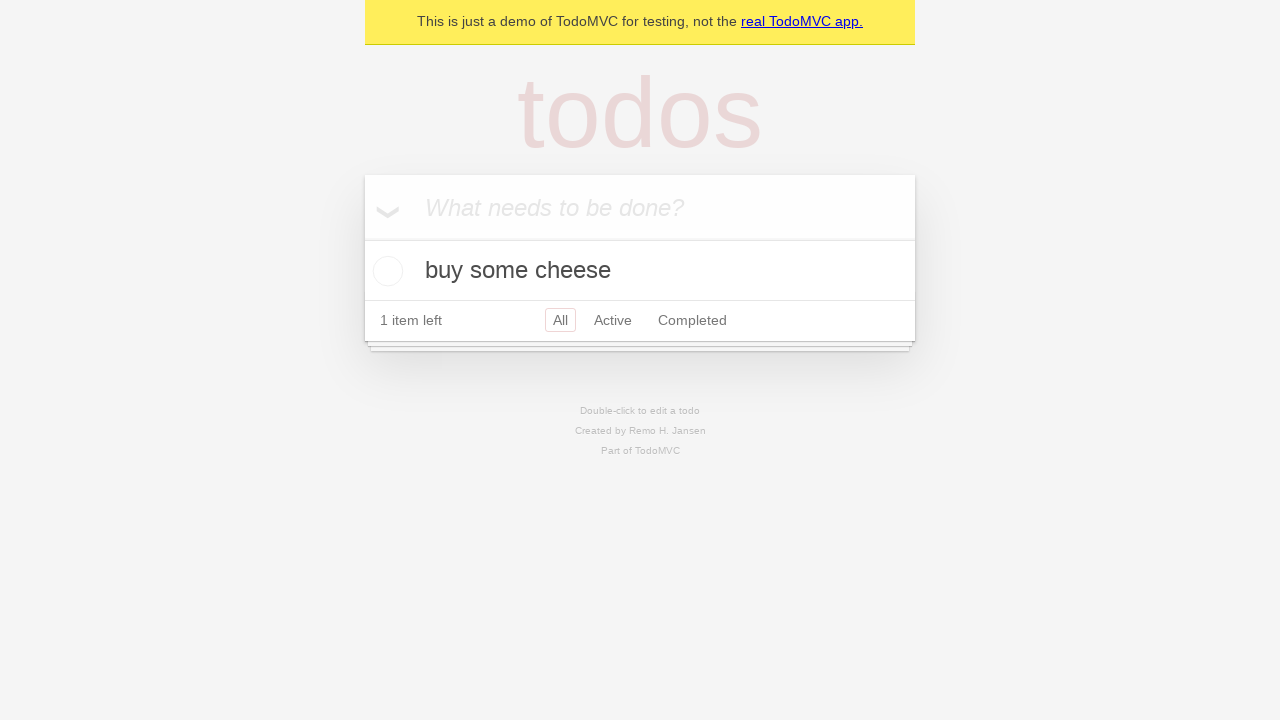

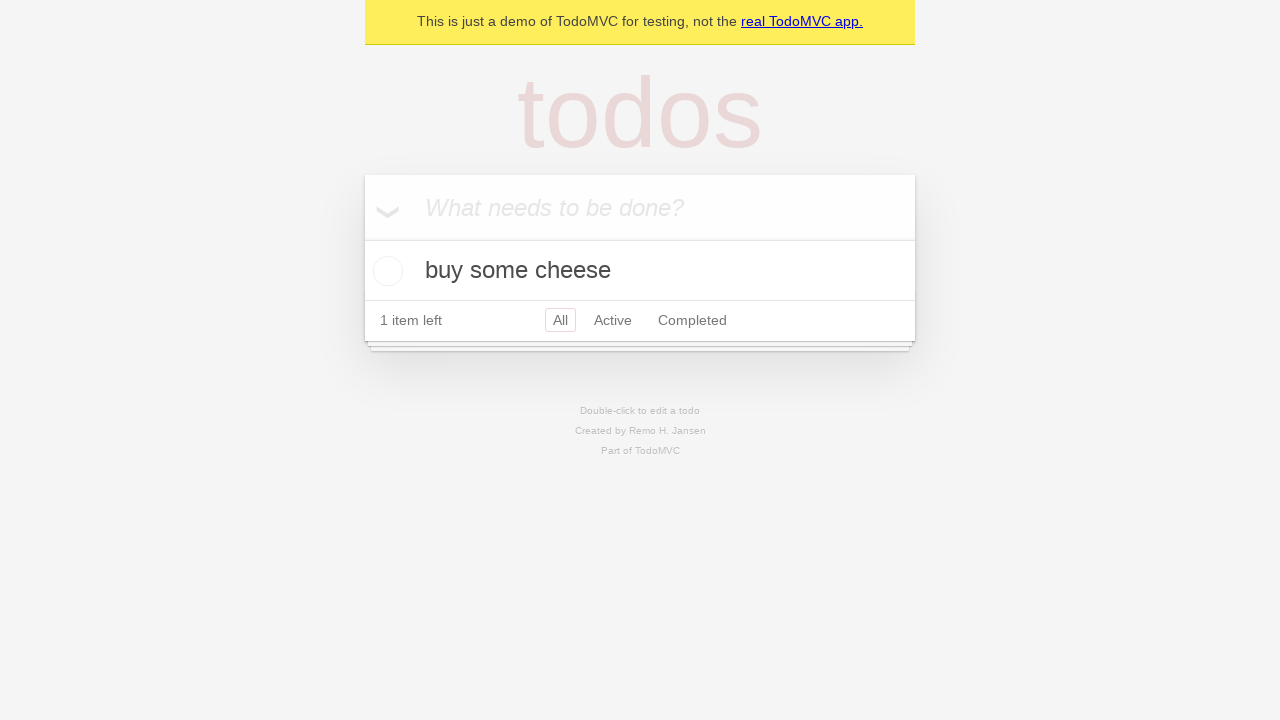